Tests that clicking the accessibility statement link in the footer navigates to the accessibility page on gov.uk website

Starting URL: https://www.gov.uk

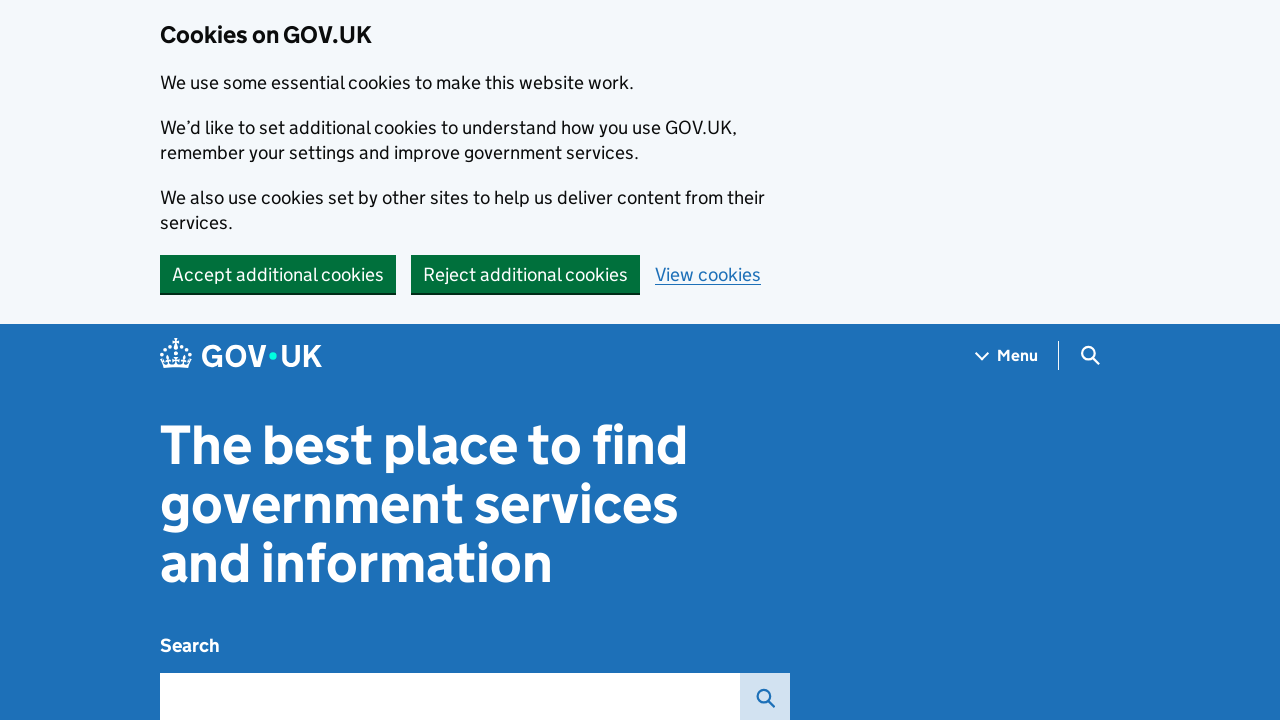

Located accessibility statement link in footer
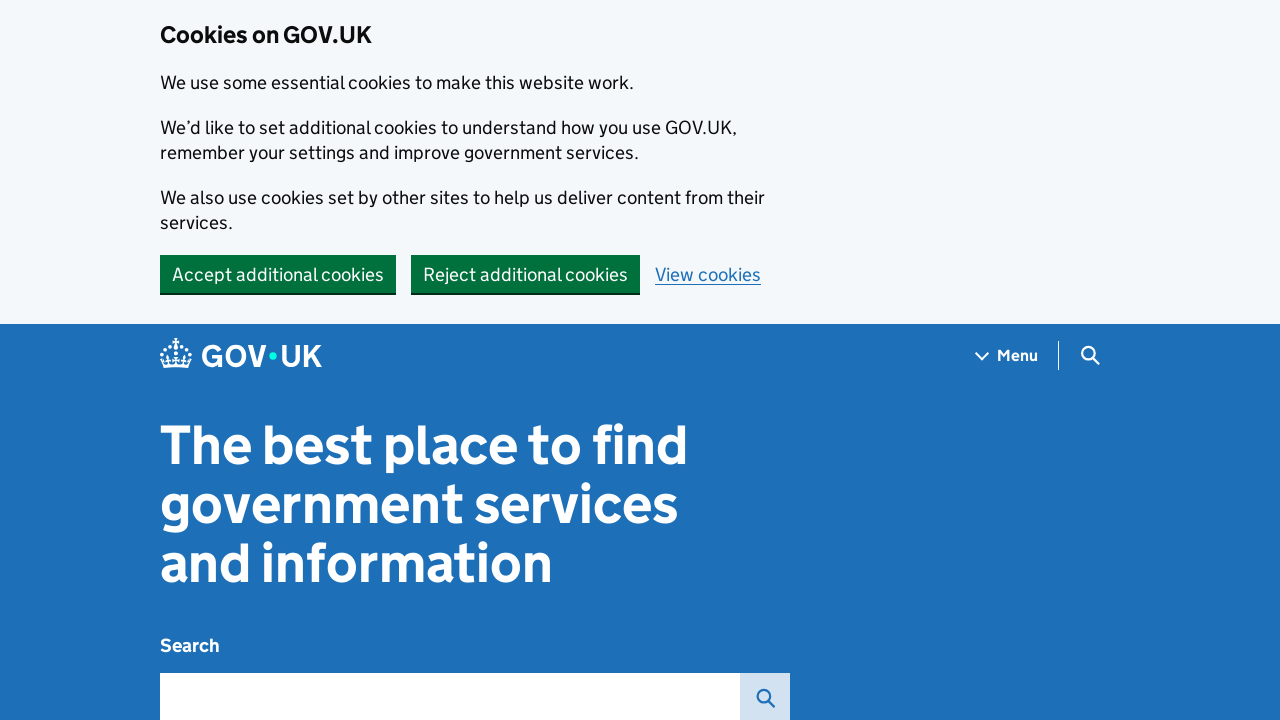

Scrolled accessibility statement link into view
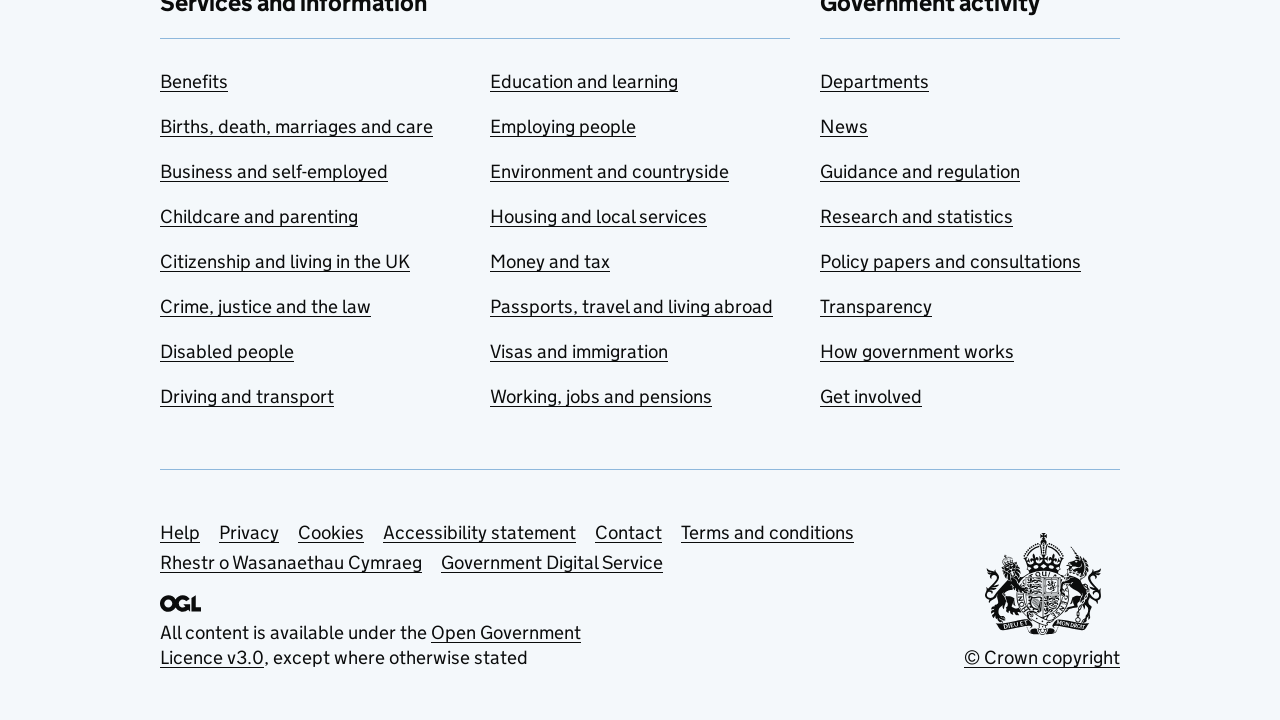

Clicked accessibility statement link at (480, 533) on internal:text="Accessibility statement"i
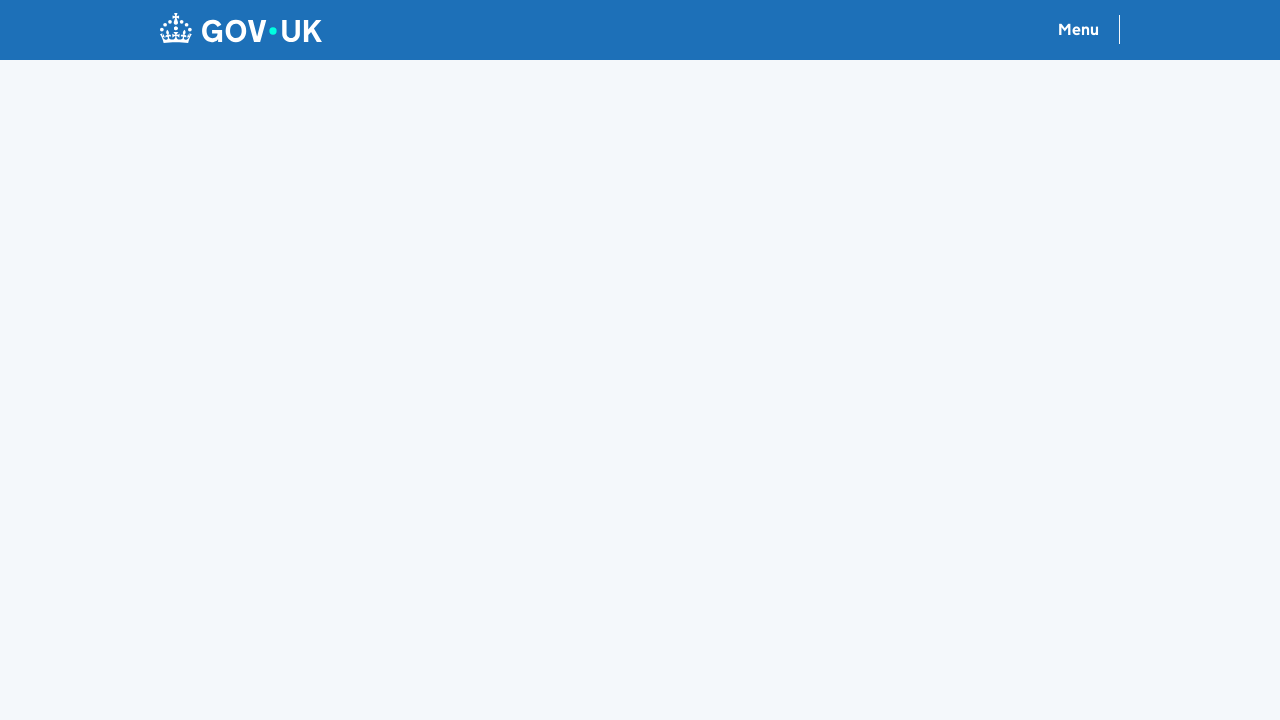

Page loaded after clicking accessibility statement link
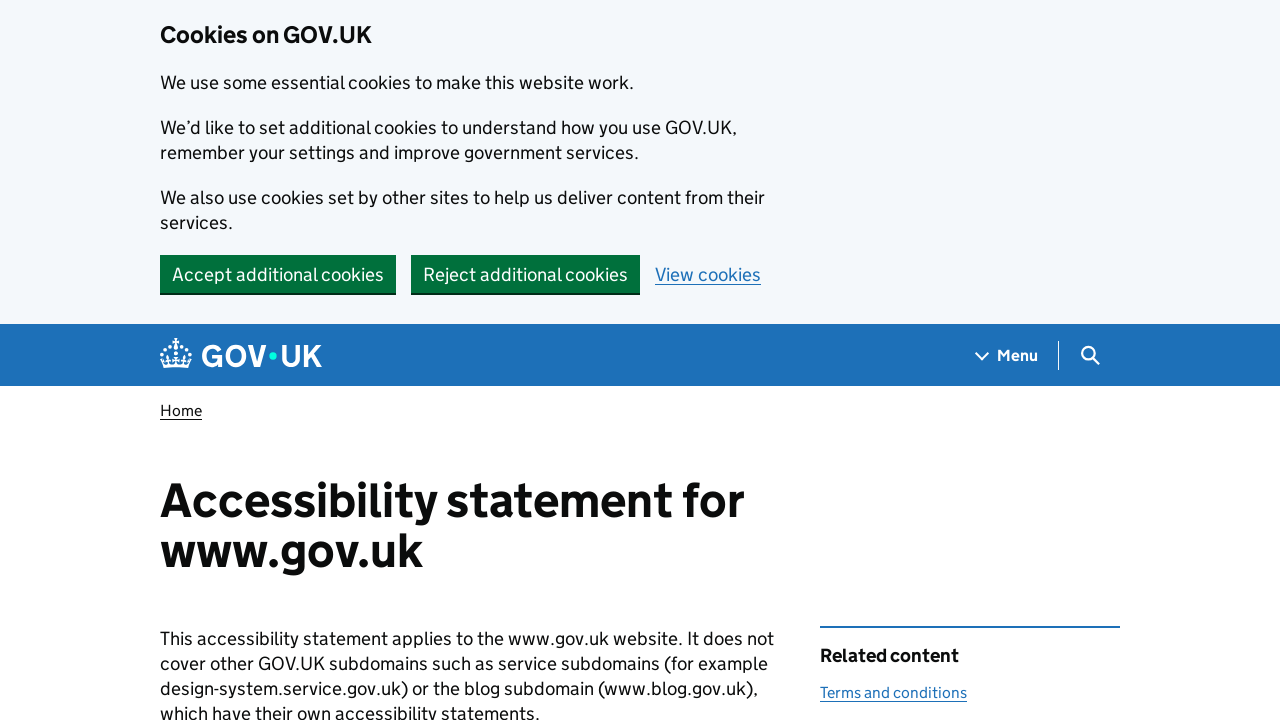

Located h1 heading element
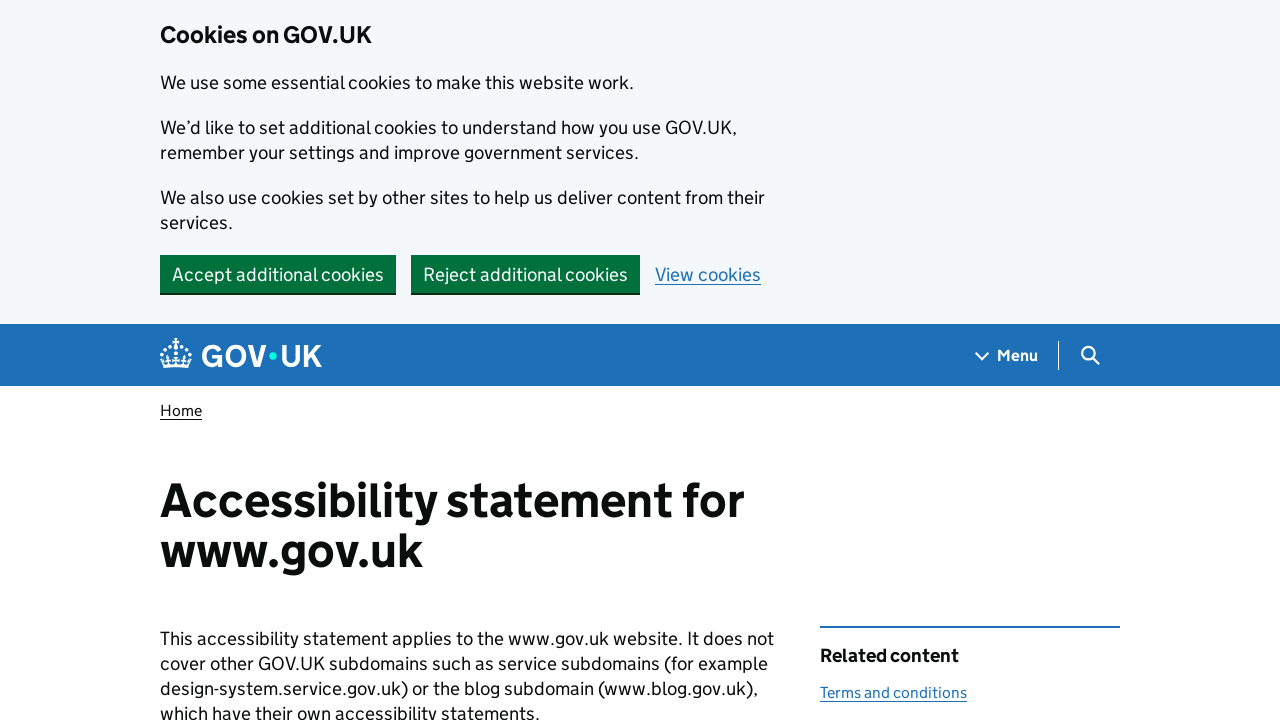

H1 heading is now visible, confirming navigation to accessibility statement page
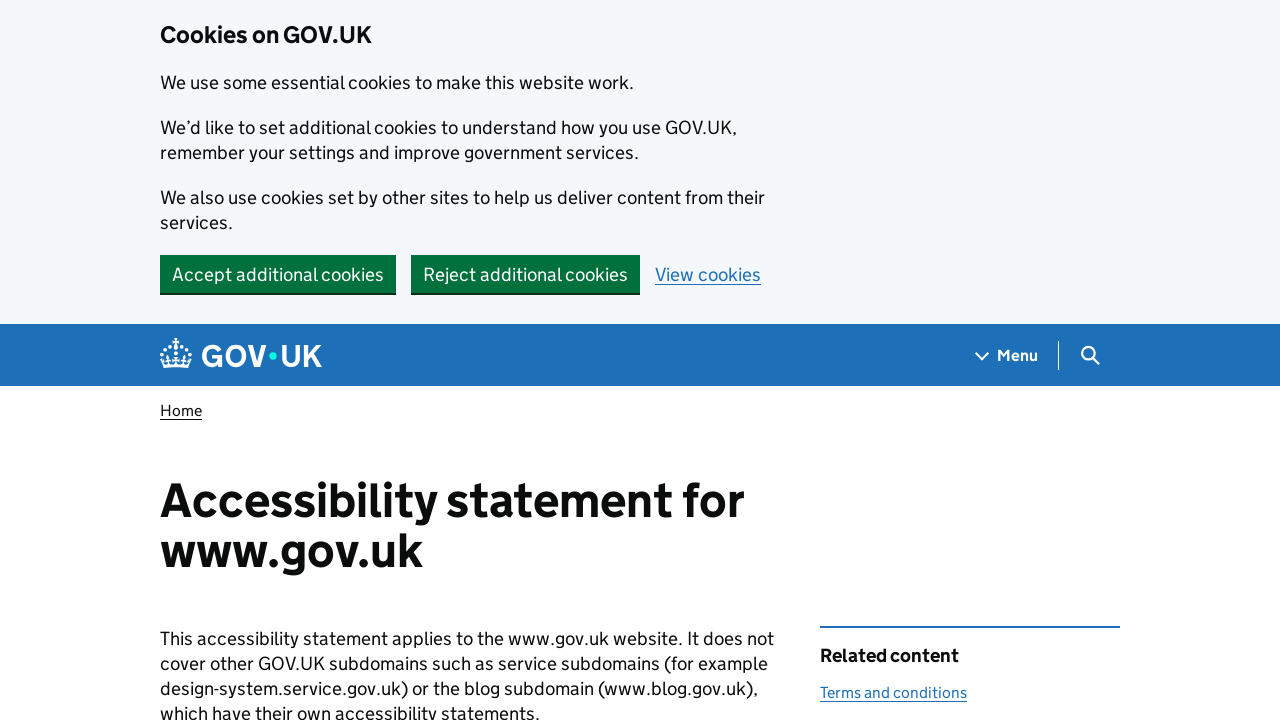

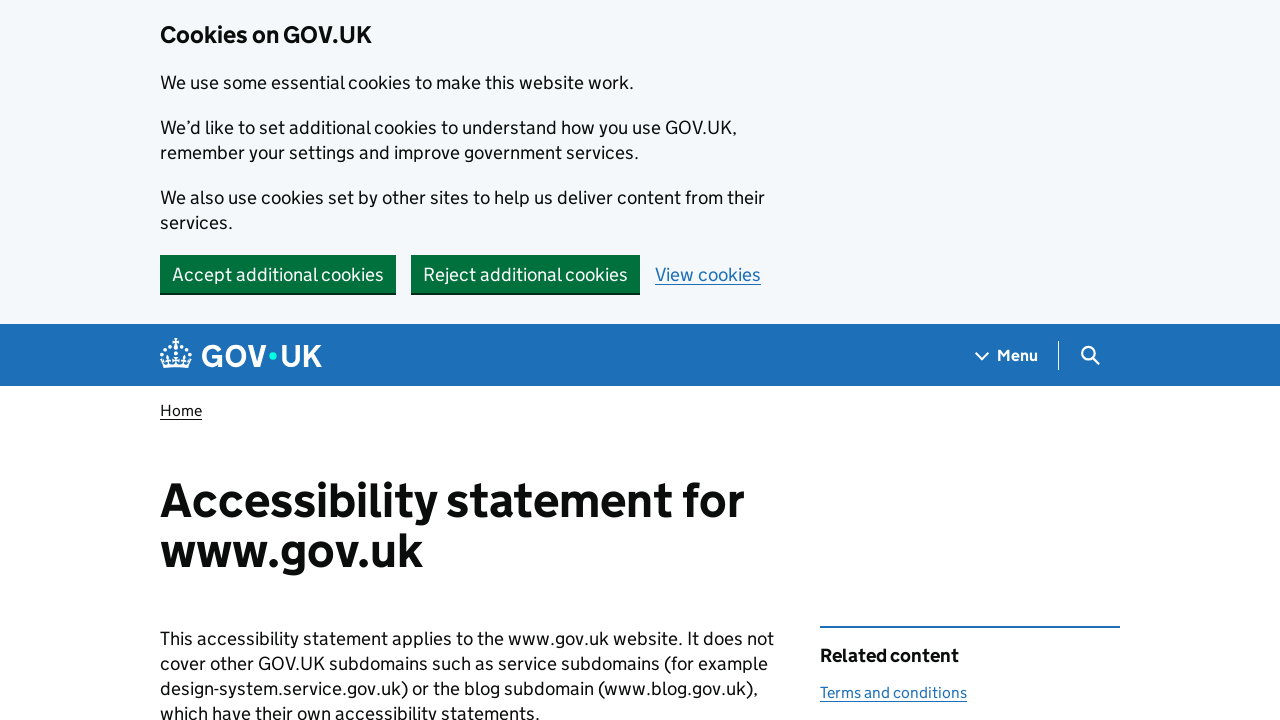